Tests location suggestion form with extremely long text

Starting URL: https://www.labirint.ru

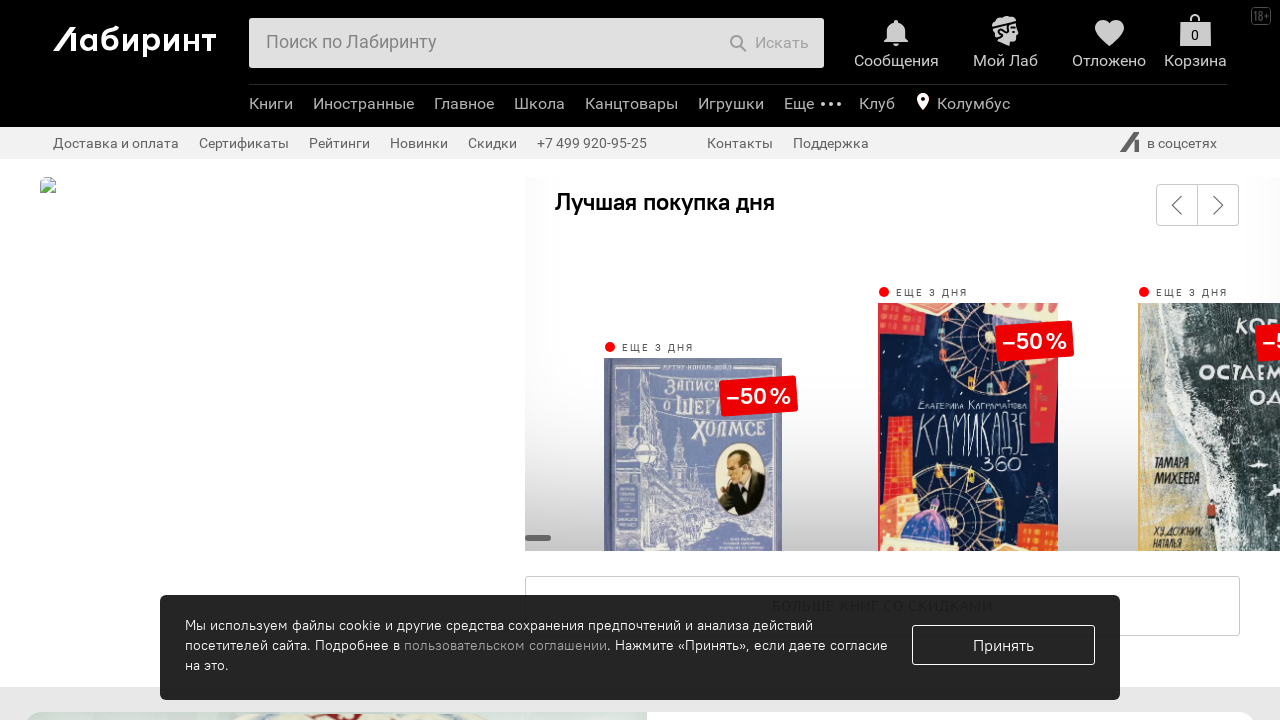

Clicked location button to open location suggestion form at (973, 104) on .region-location-icon-txt
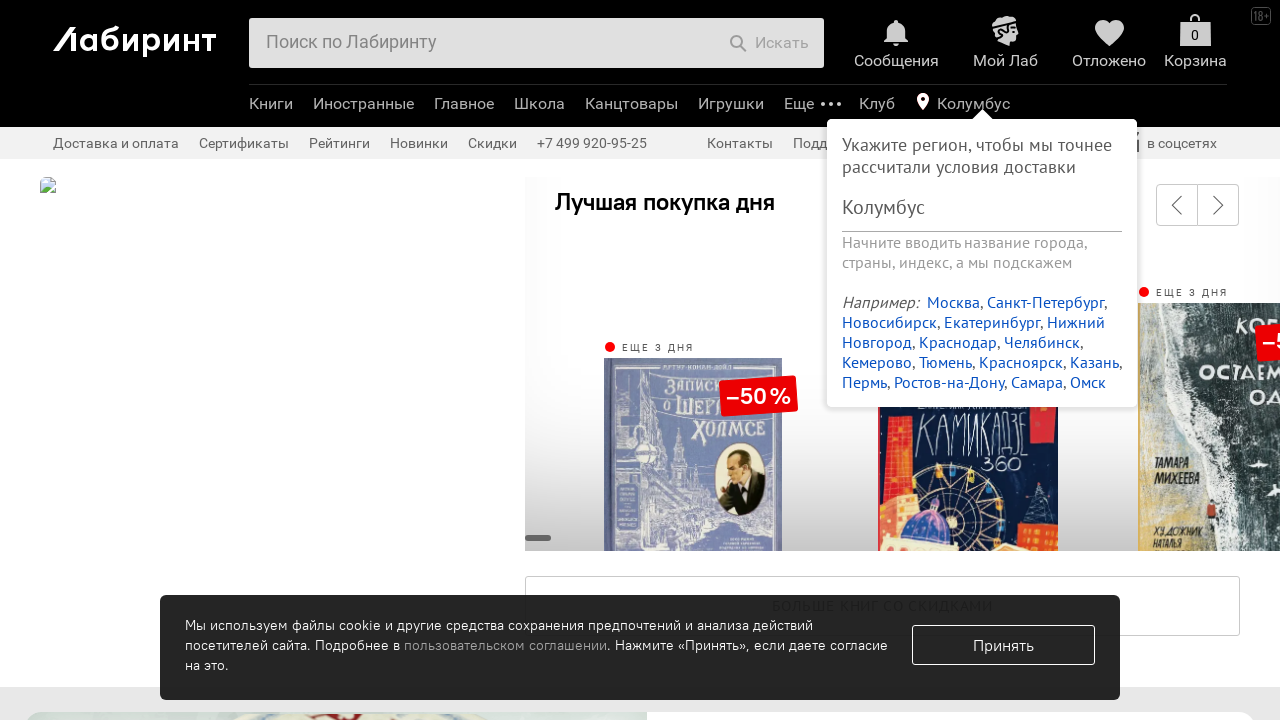

Filled location field with extremely long text (1000 repetitions) on #region-post
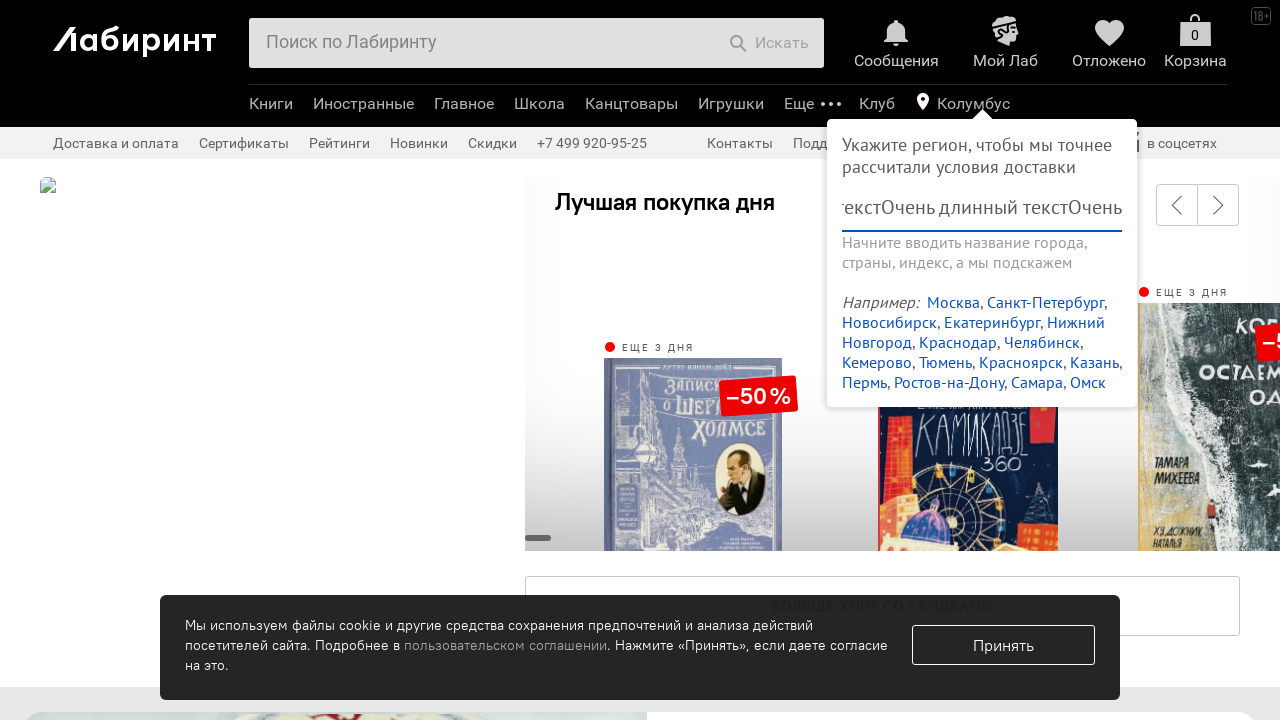

Pressed Enter to submit location form with long text on #region-post
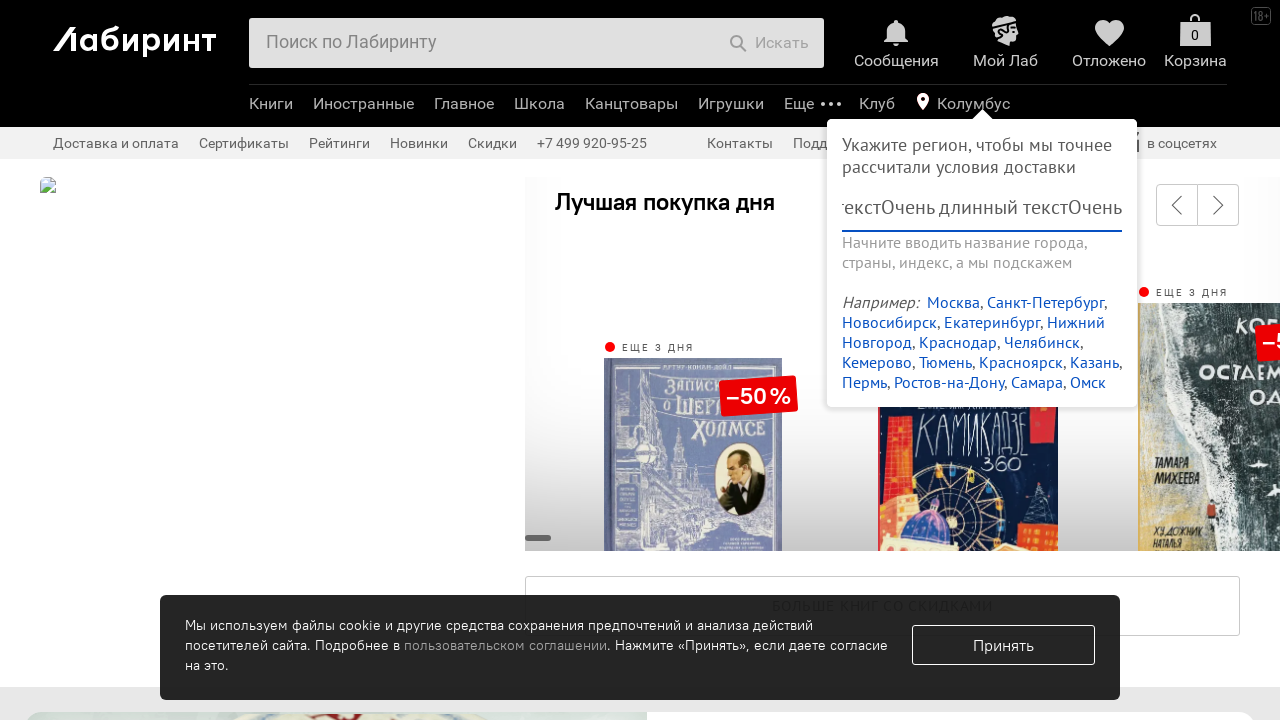

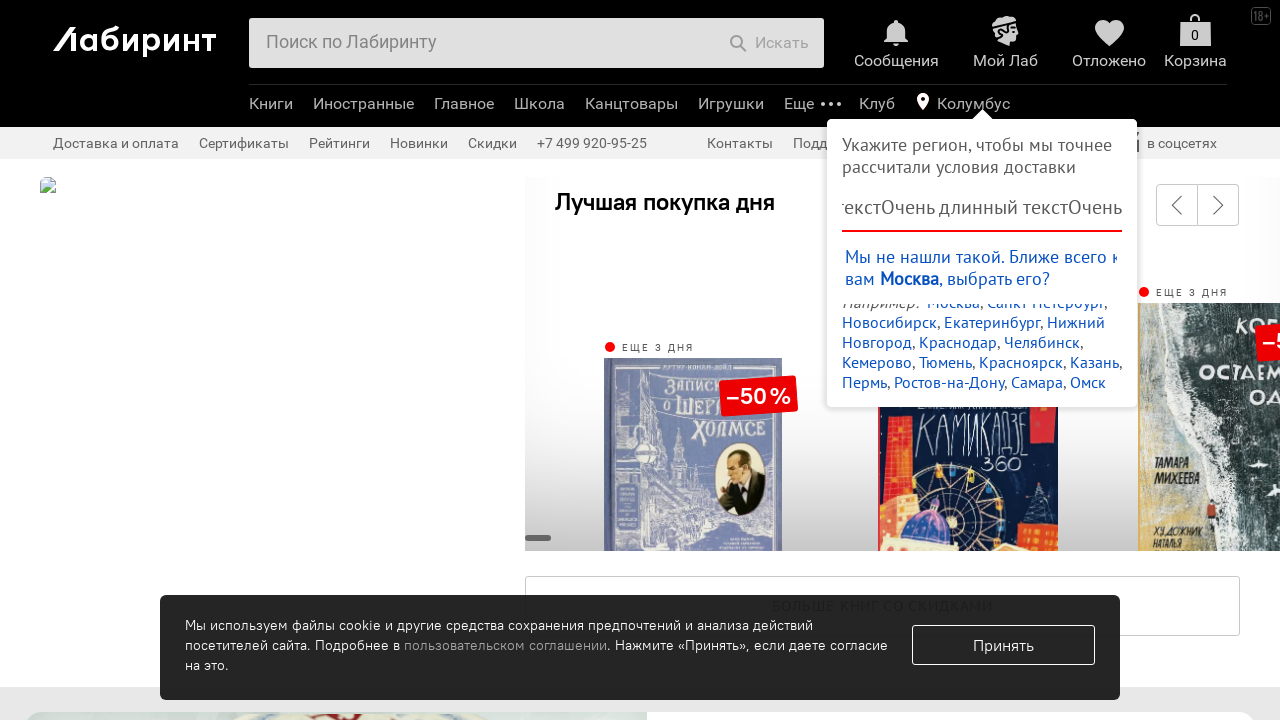